Waits for a price condition to be met, then solves a mathematical problem and submits the answer

Starting URL: http://suninjuly.github.io/explicit_wait2.html

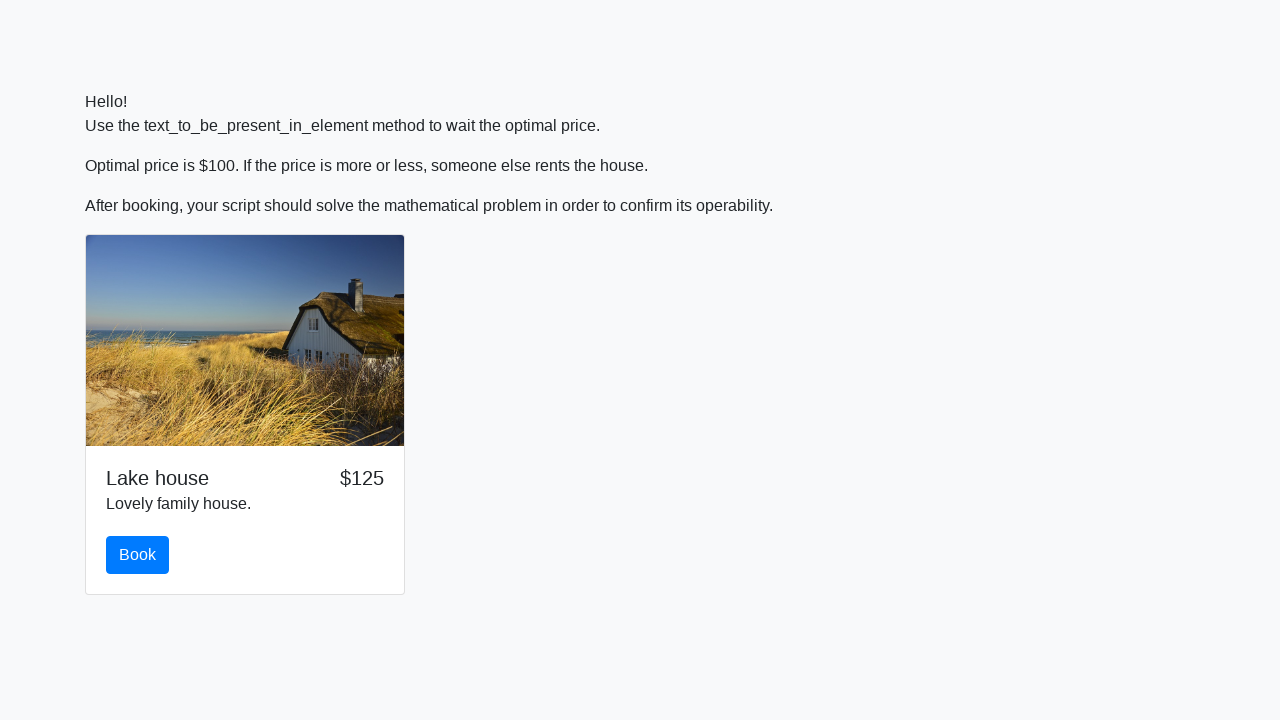

Waited for price condition to be met ($100)
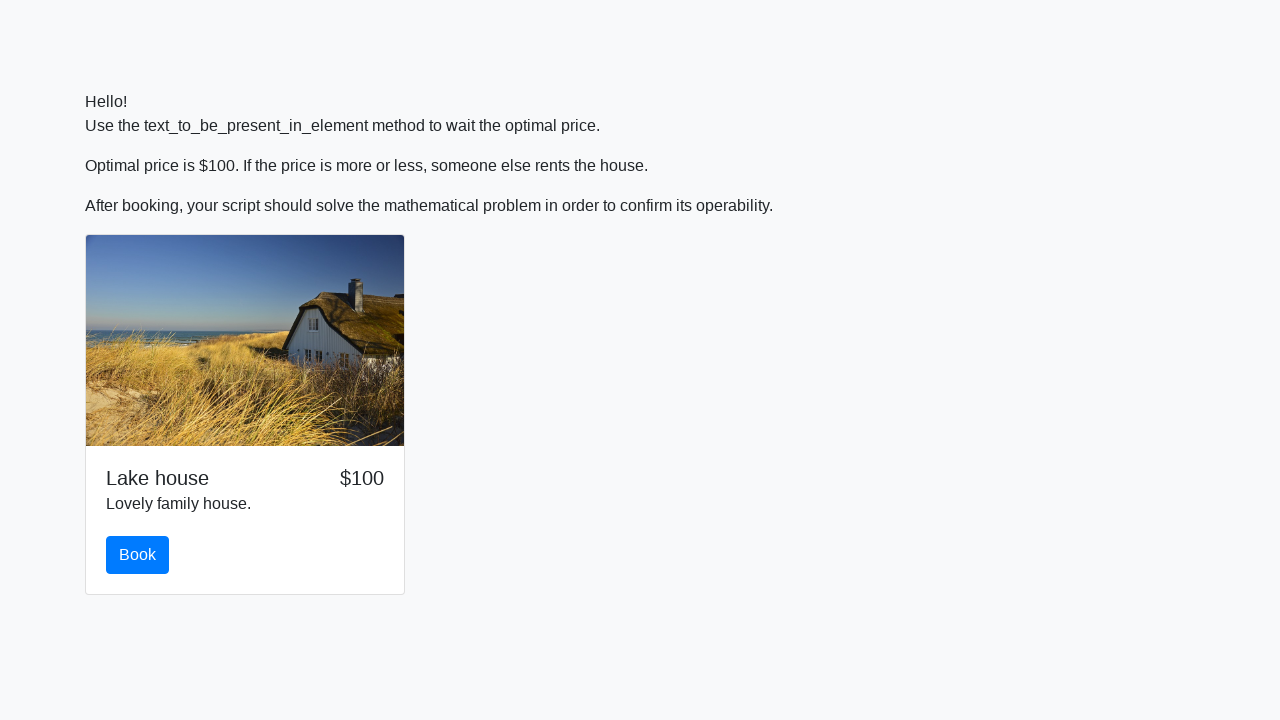

Clicked the book button at (138, 555) on #book
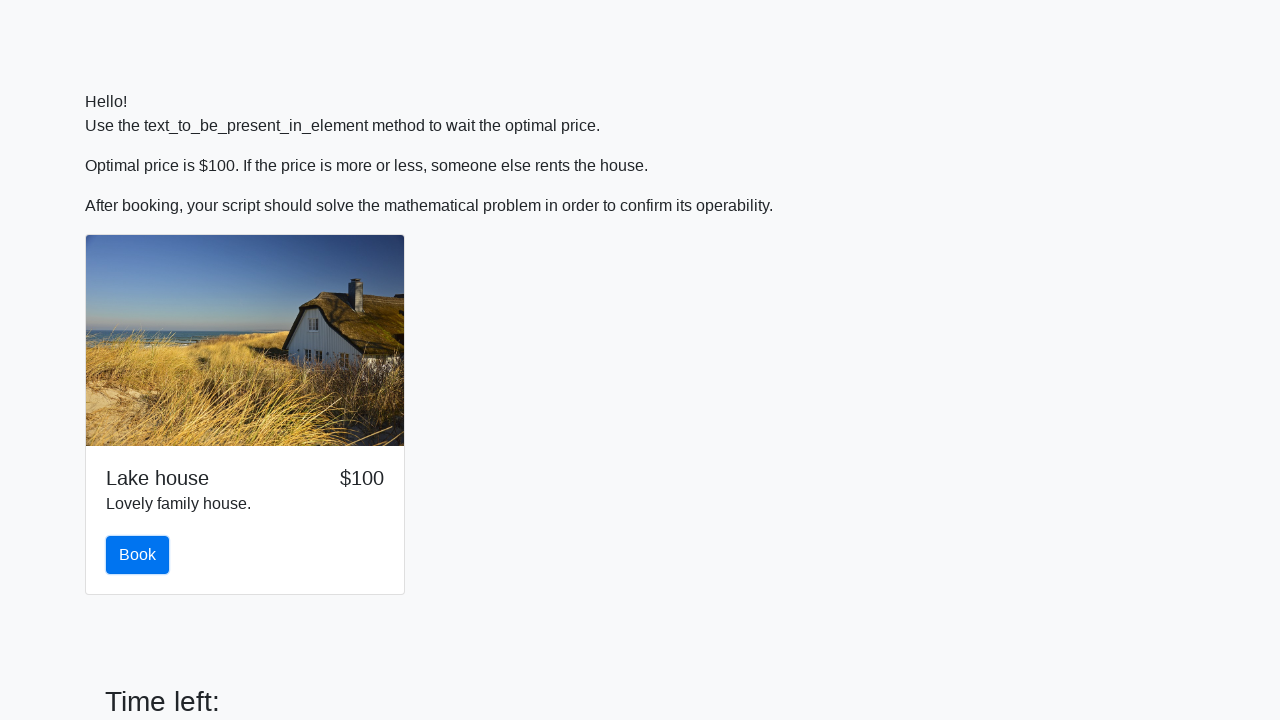

Retrieved value to calculate: 425
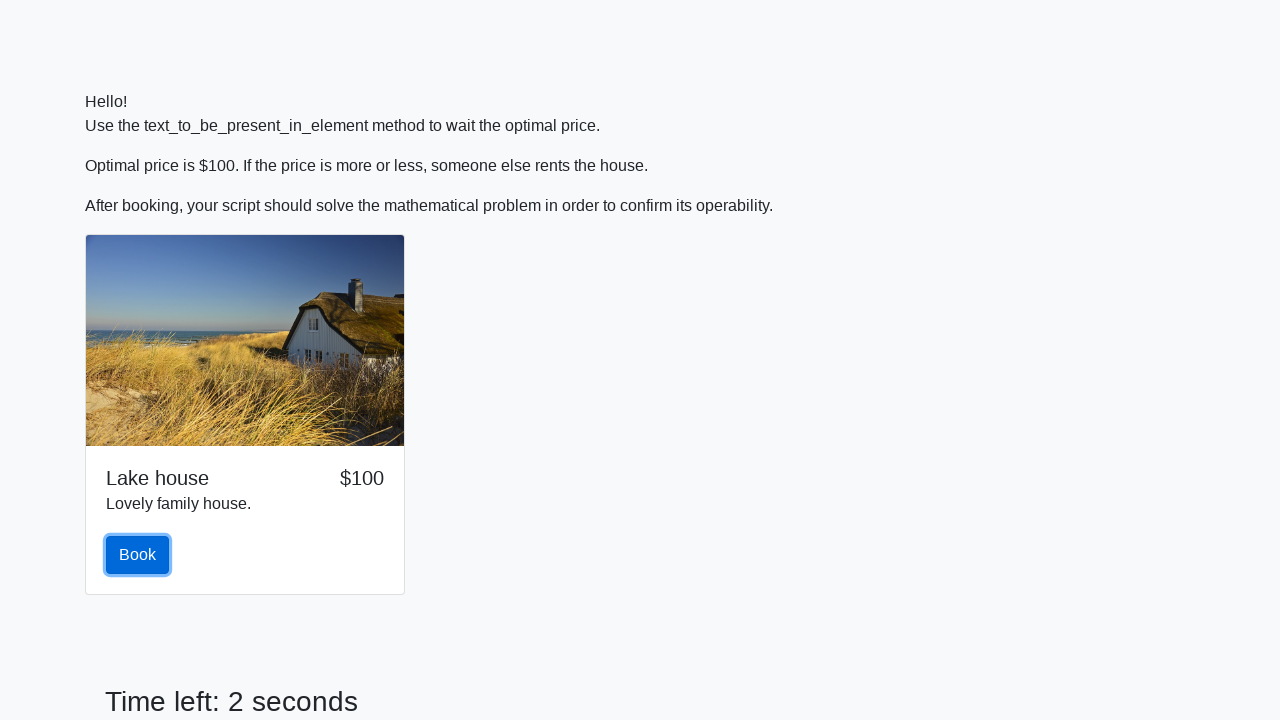

Calculated mathematical answer: 2.228606664220704
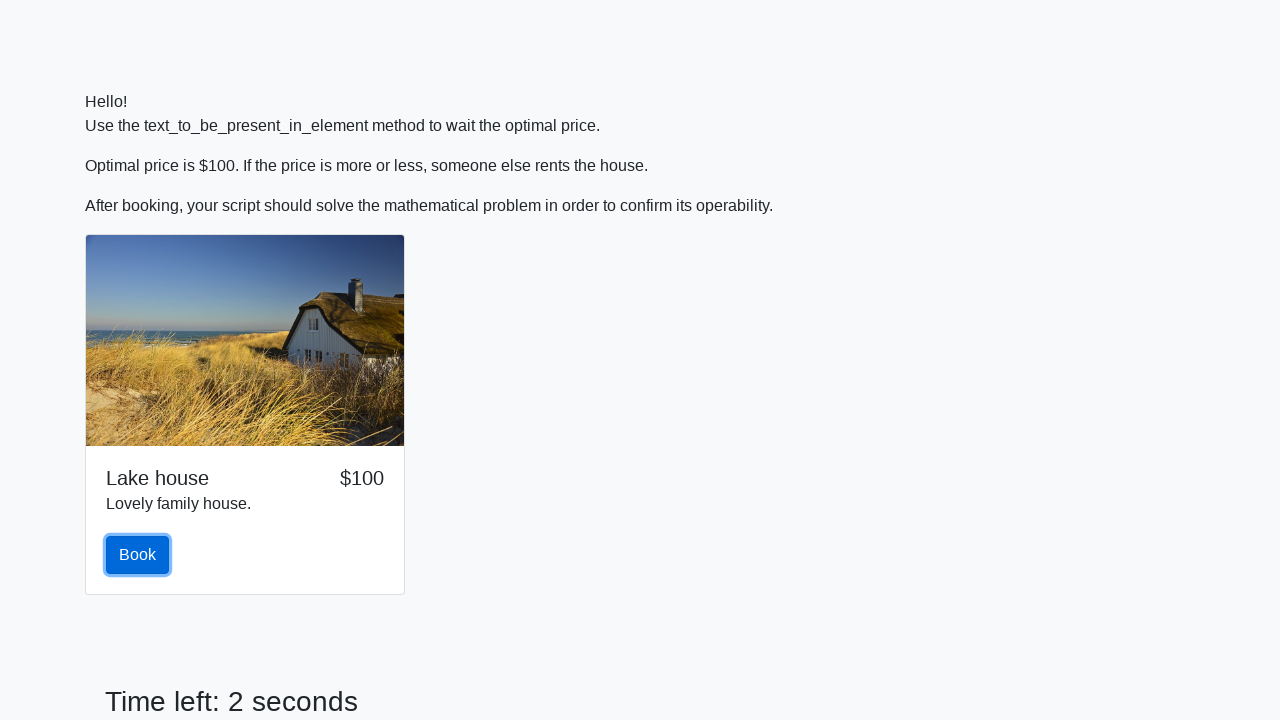

Filled answer field with calculated value on #answer
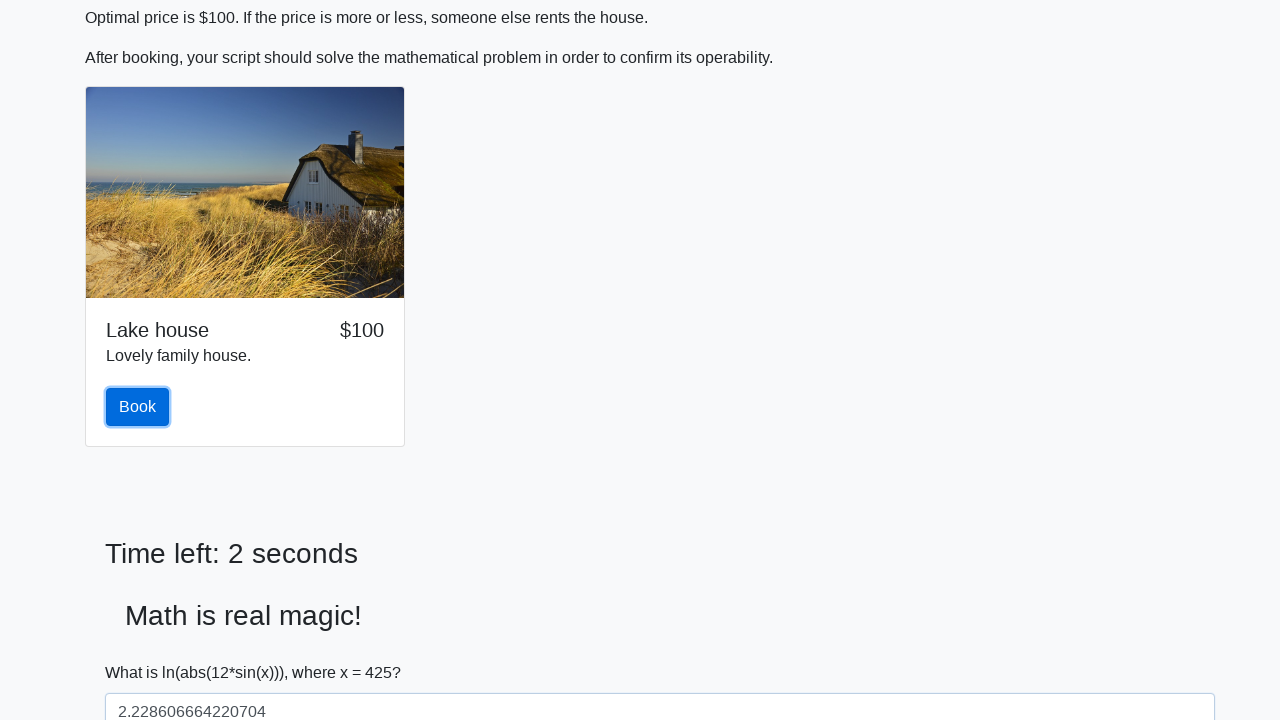

Clicked solve button to submit answer at (143, 651) on #solve
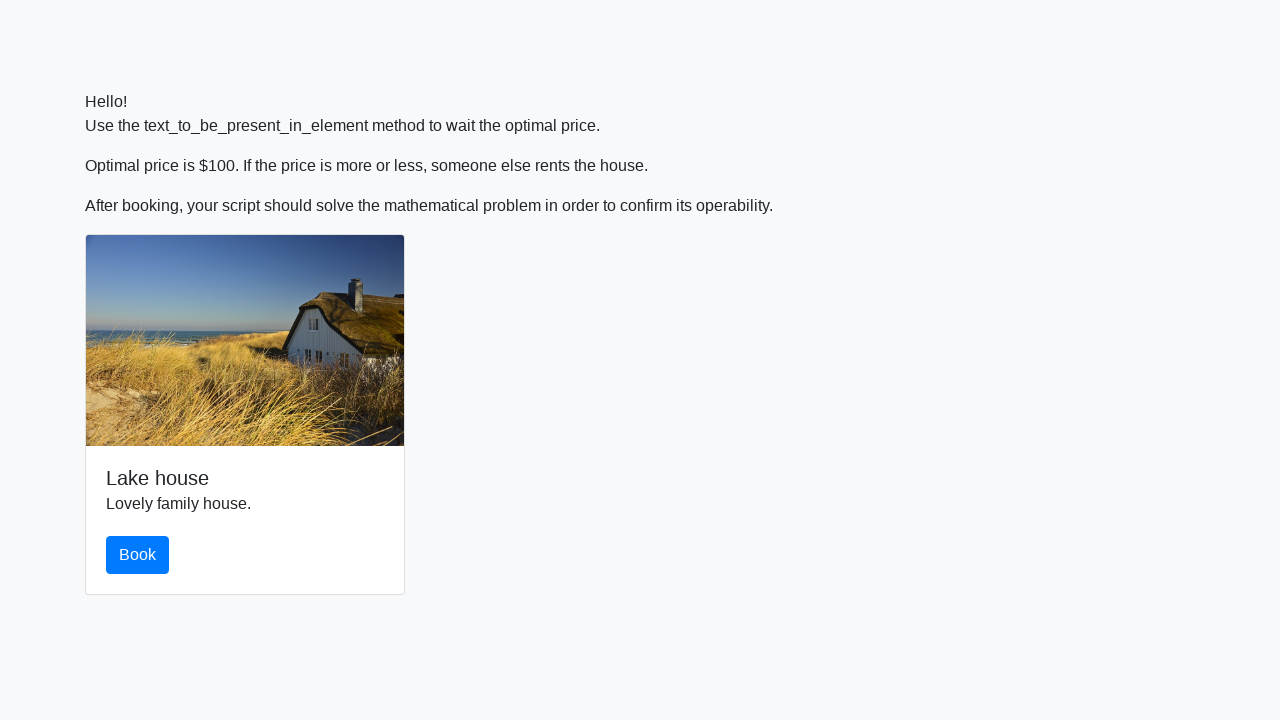

Waited 1 second for submission to complete
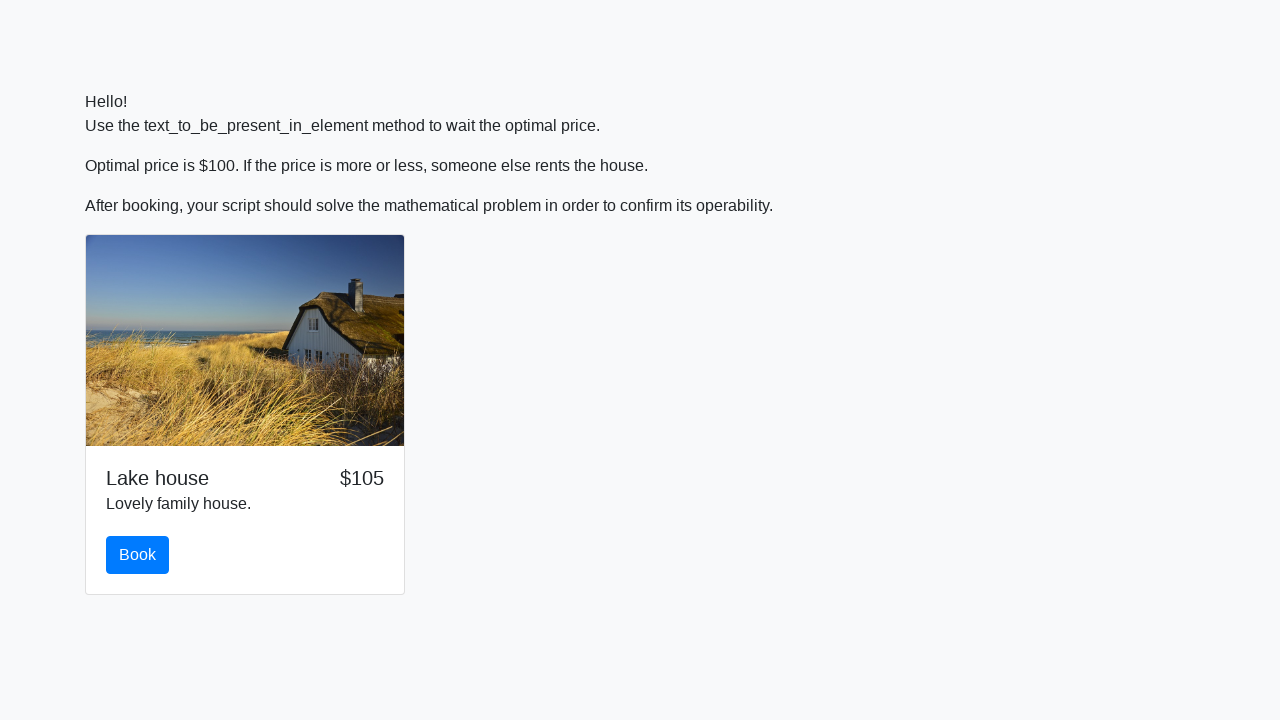

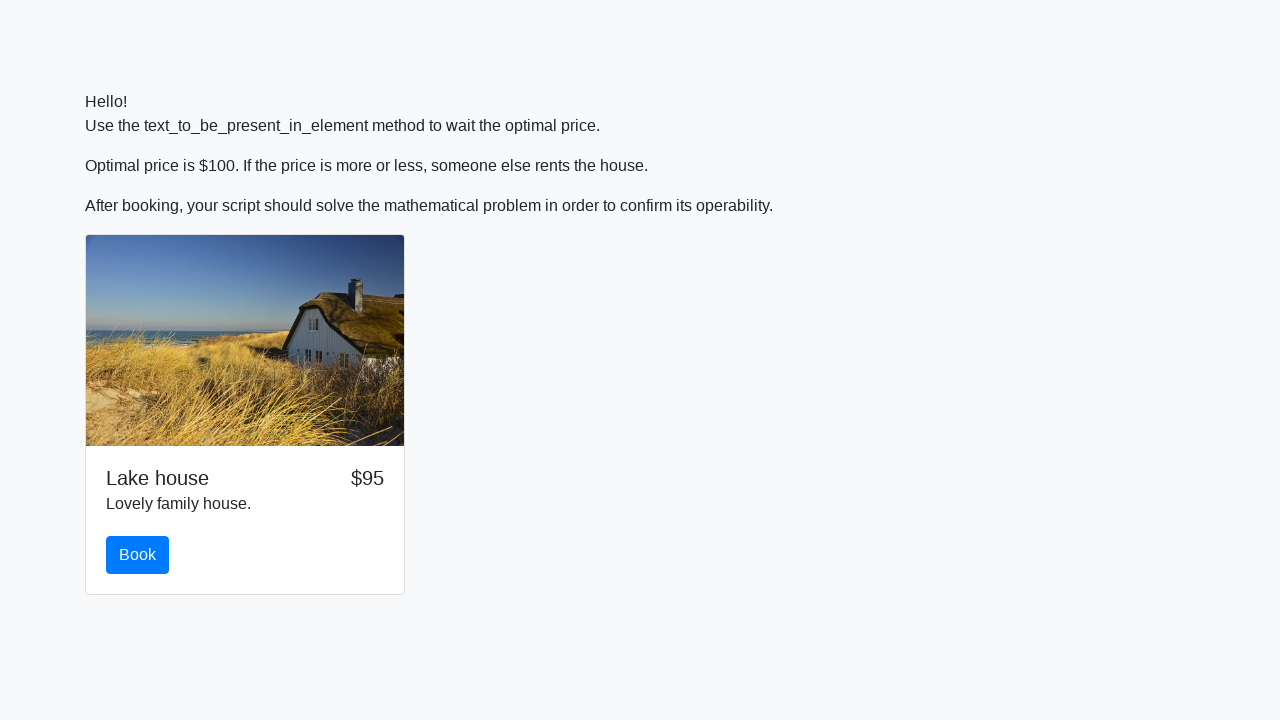